Tests JavaScript alert handling by interacting with three different types of alerts: simple alert, confirmation dialog, and prompt dialog

Starting URL: https://syntaxprojects.com/javascript-alert-box-demo-homework.php

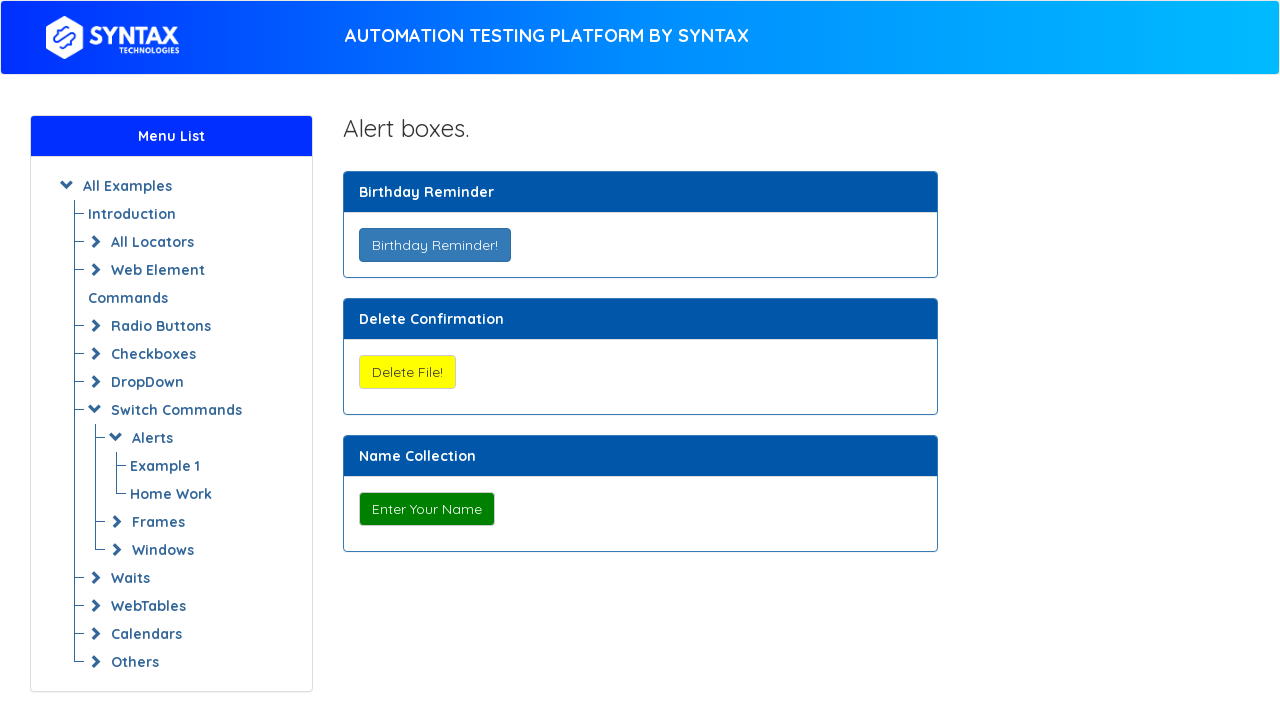

Clicked button to trigger simple alert at (434, 245) on xpath=//button[@onclick='myAlertFunction()']
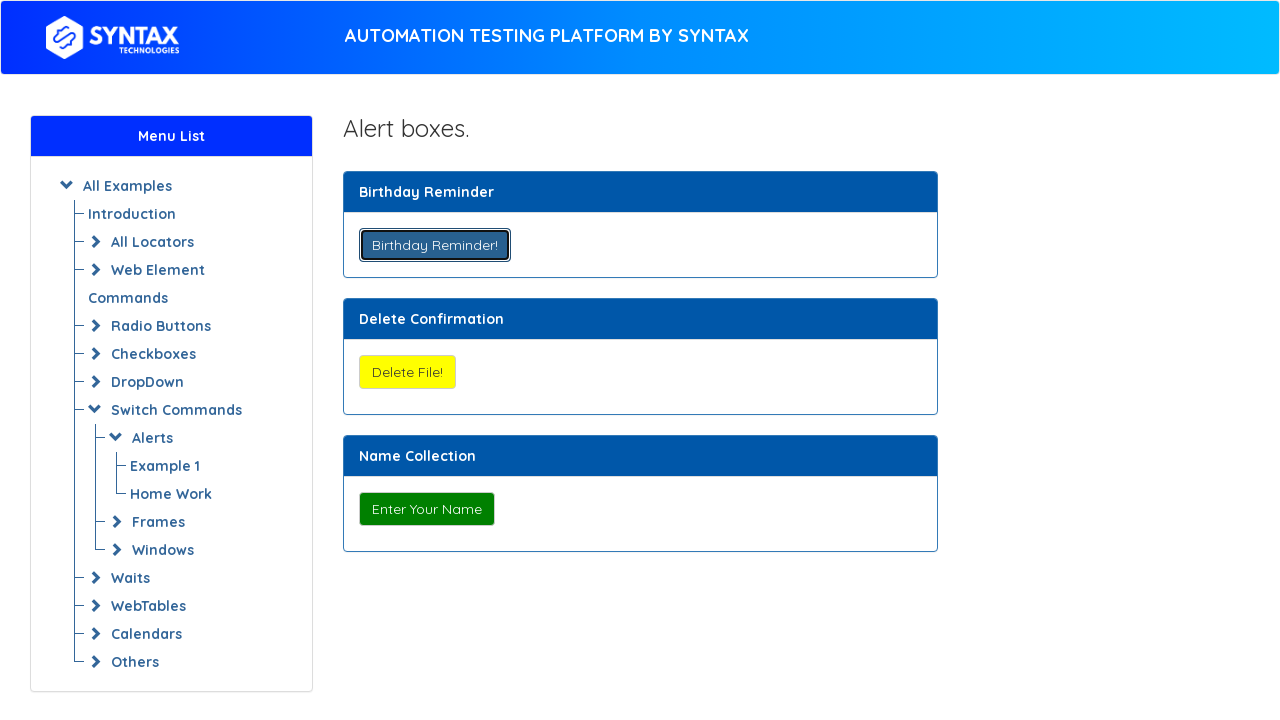

Waited 2000ms for alert to appear
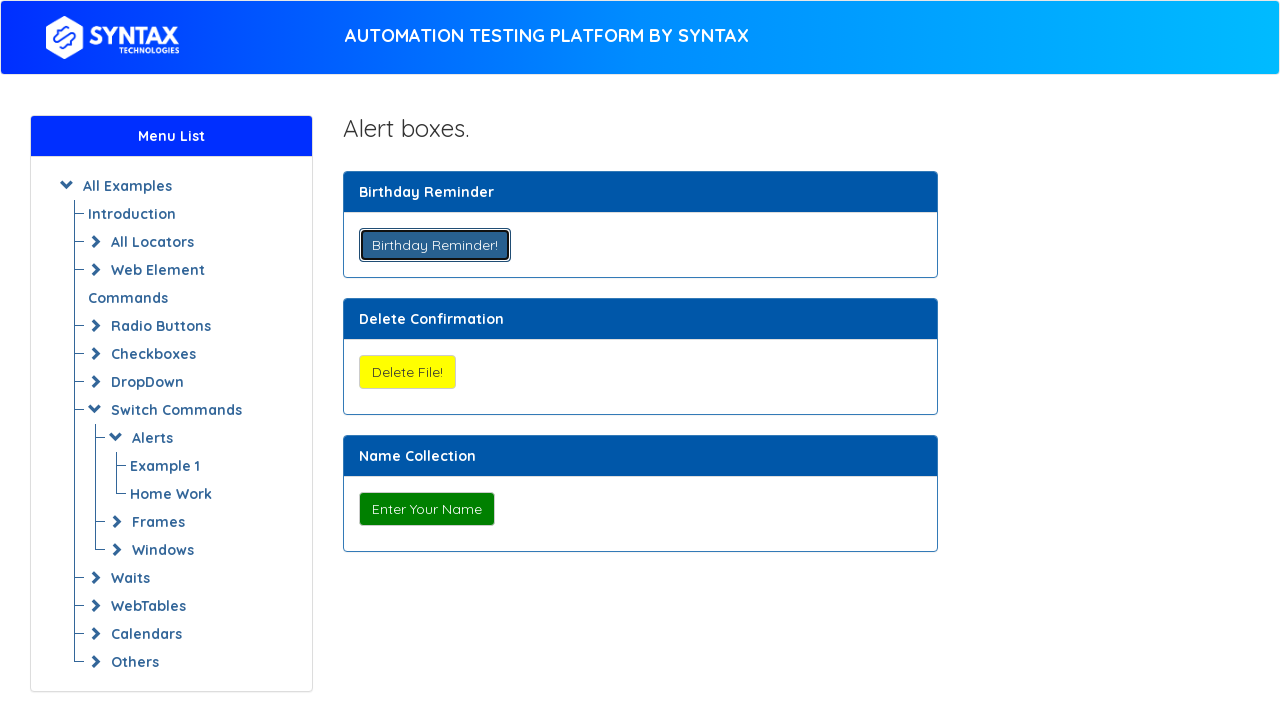

Set up handler to accept simple alert
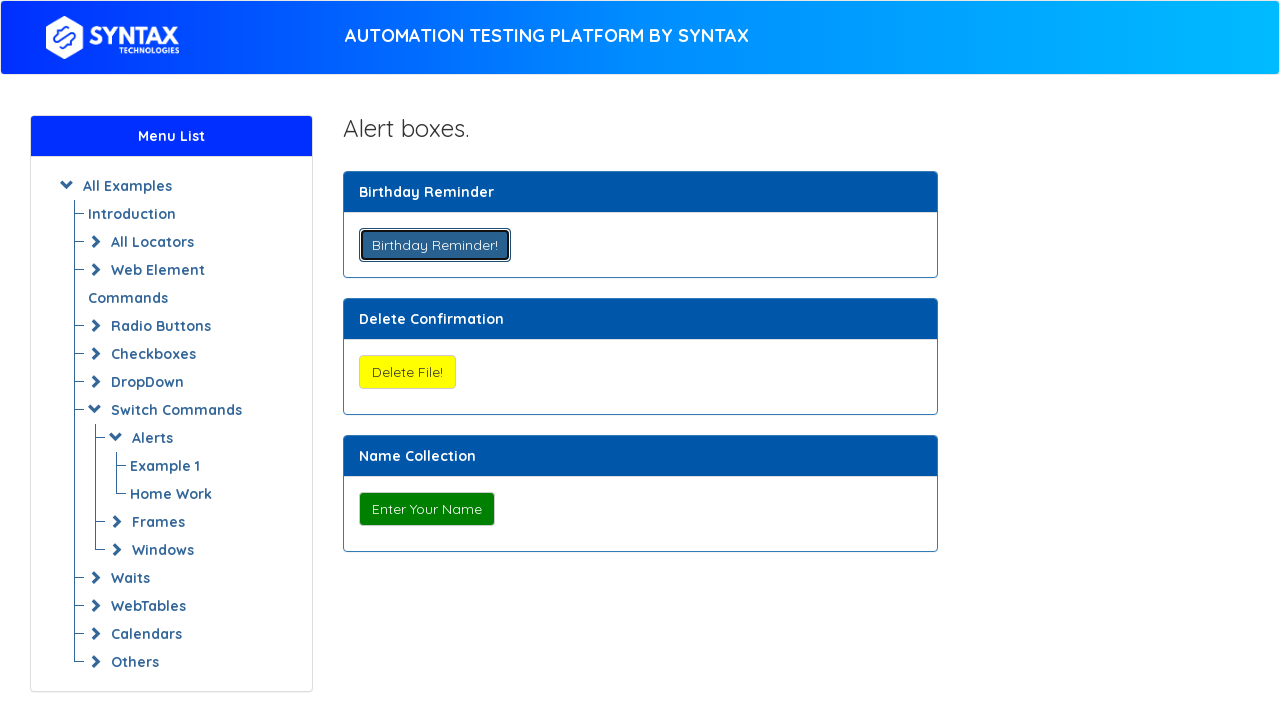

Clicked button to trigger confirmation dialog at (407, 372) on xpath=//button[@onclick='myConfirmFunction()']
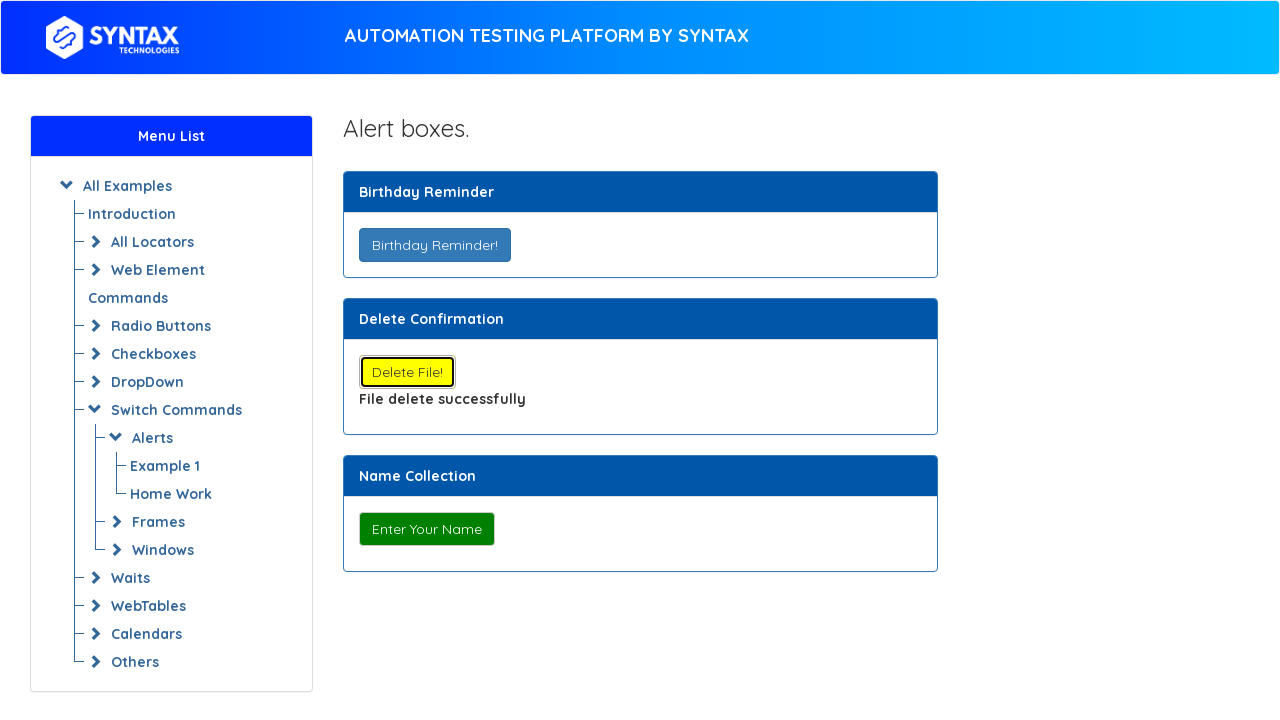

Waited 2000ms for confirmation dialog to appear
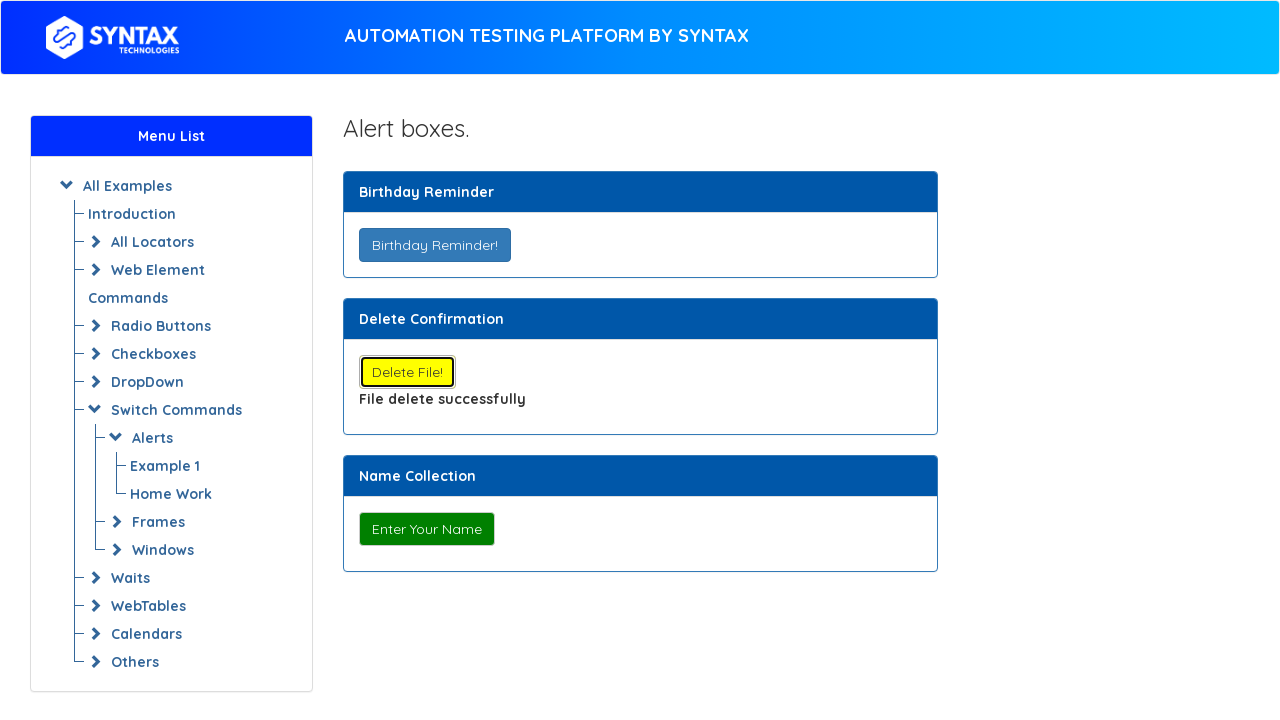

Set up handler to dismiss confirmation dialog
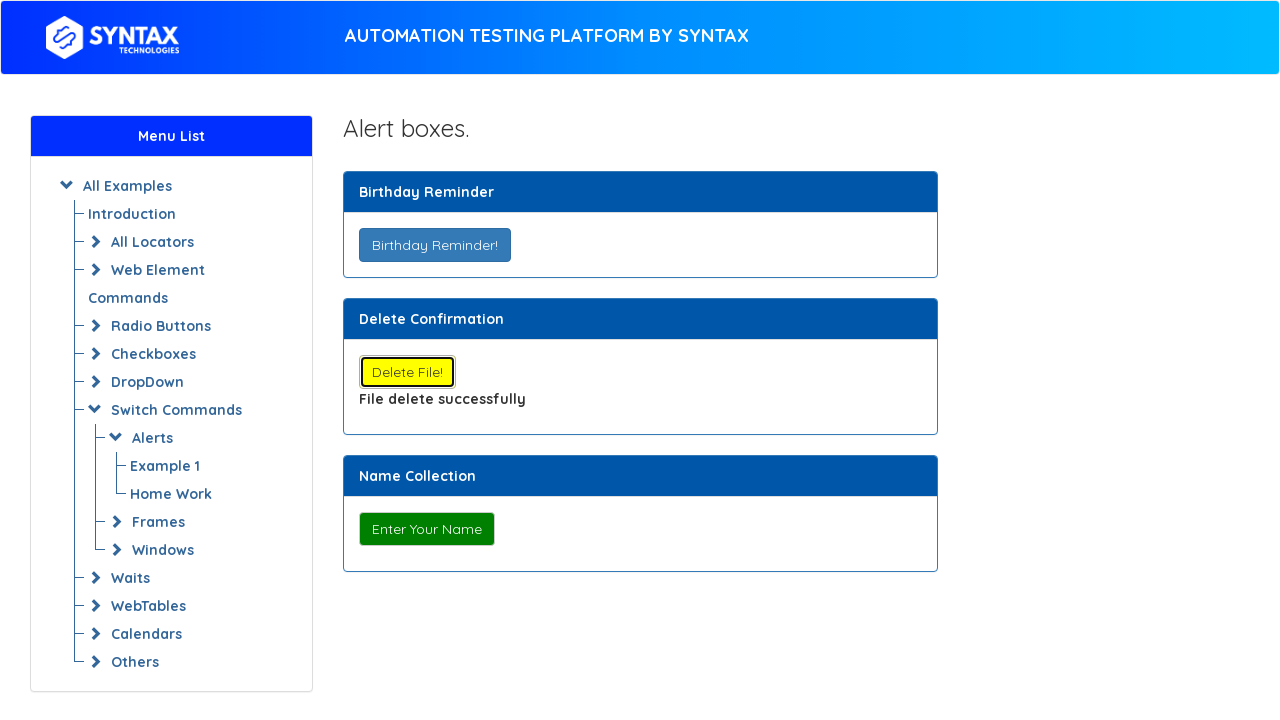

Retrieved confirmation dialog result message
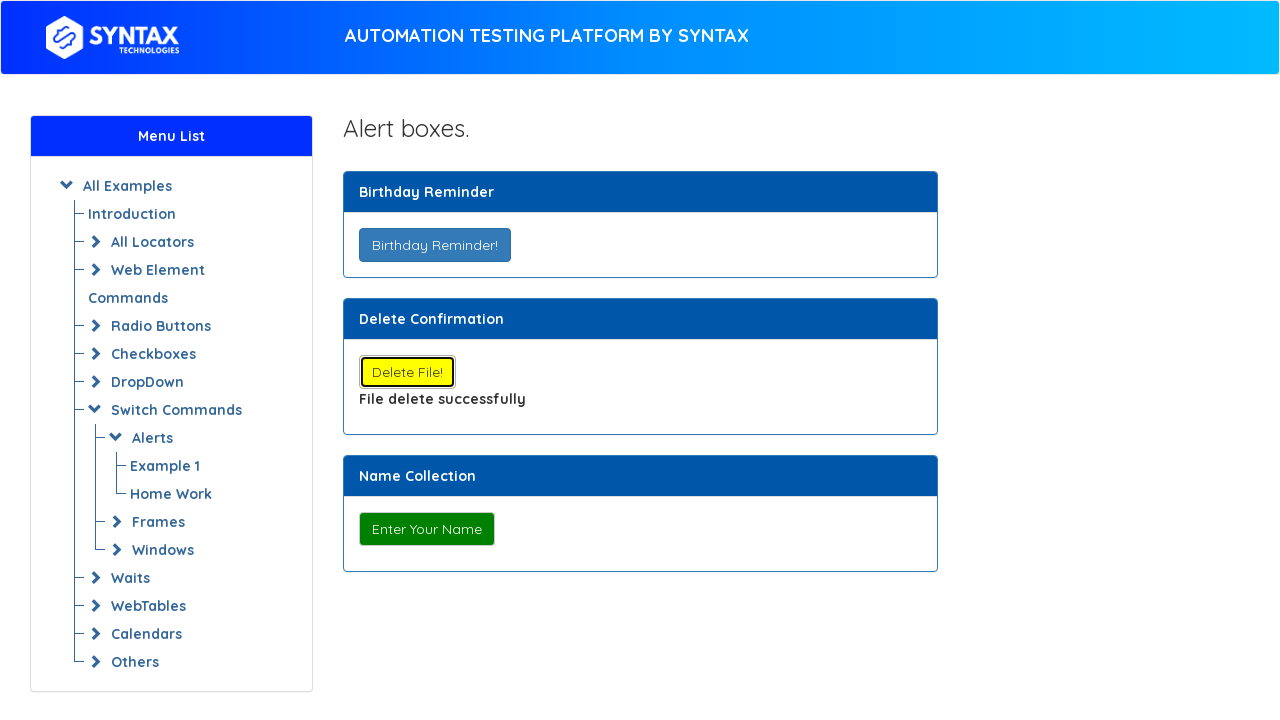

Printed confirmation dialog result
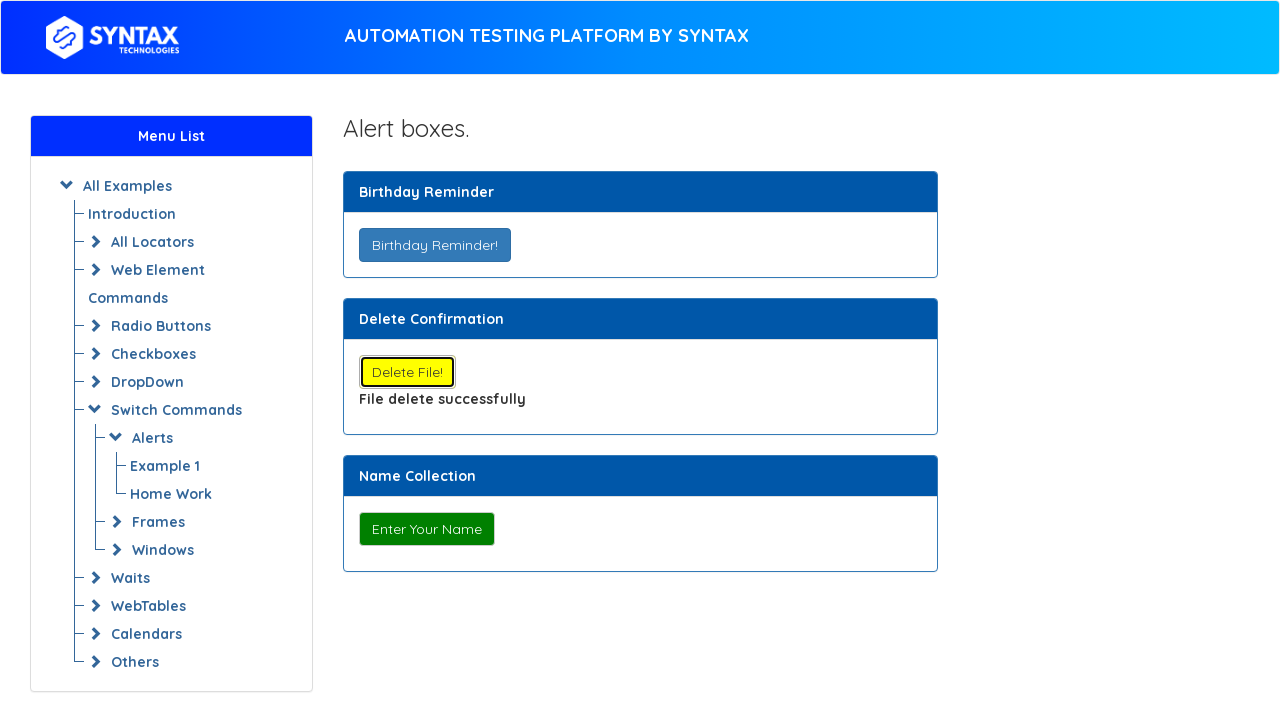

Clicked button to trigger prompt dialog at (426, 529) on xpath=//button[@onclick='myPromptFunction()']
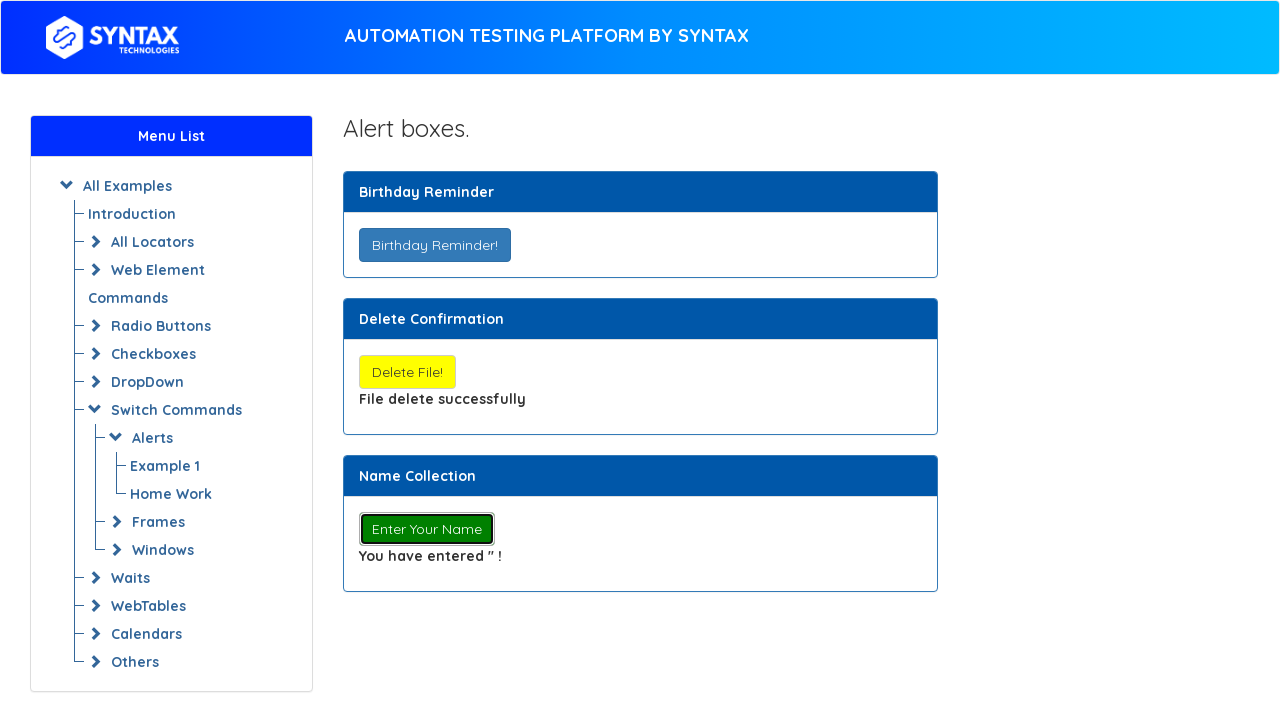

Waited 2000ms for prompt dialog to appear
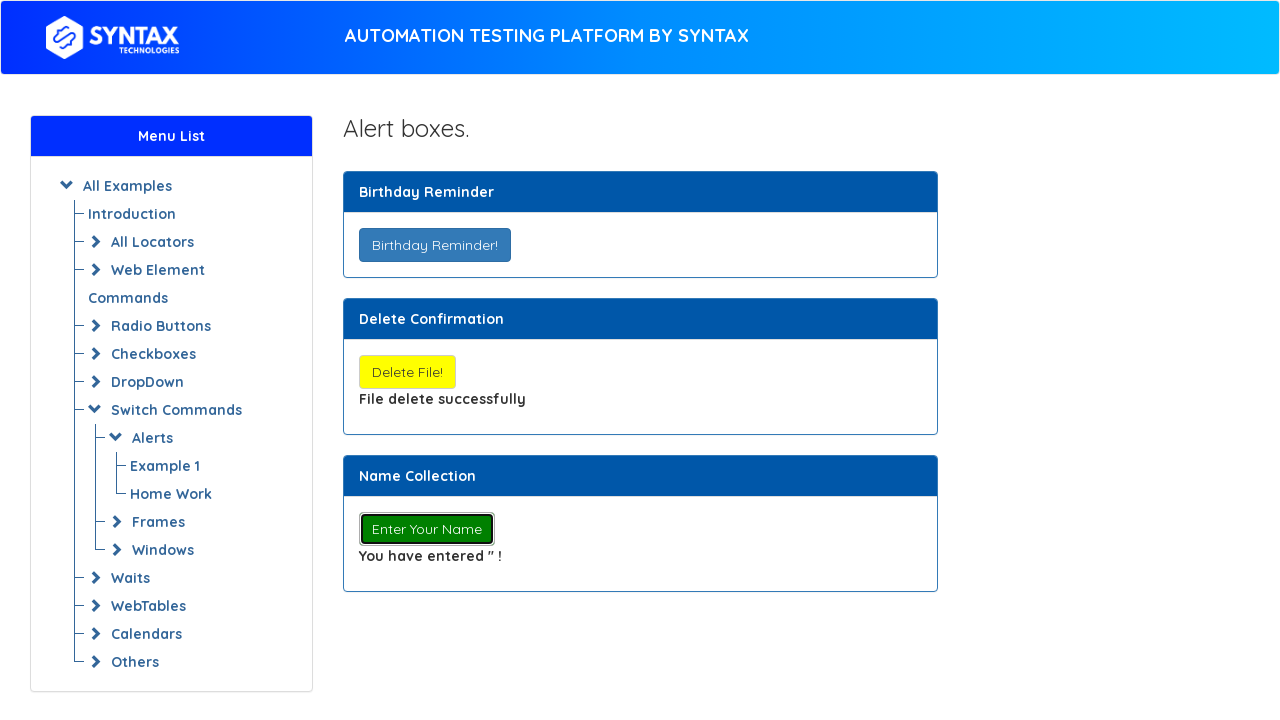

Set up handler to accept prompt dialog with text 'Mellisa'
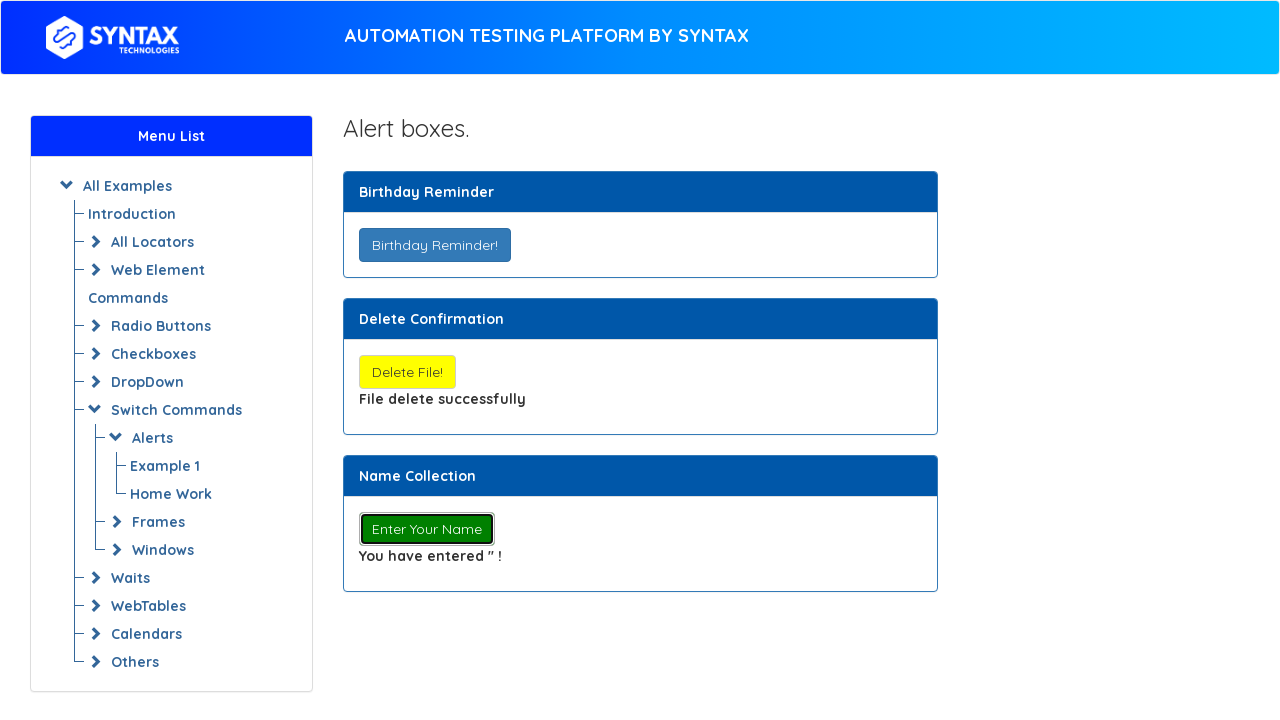

Retrieved prompt dialog result message
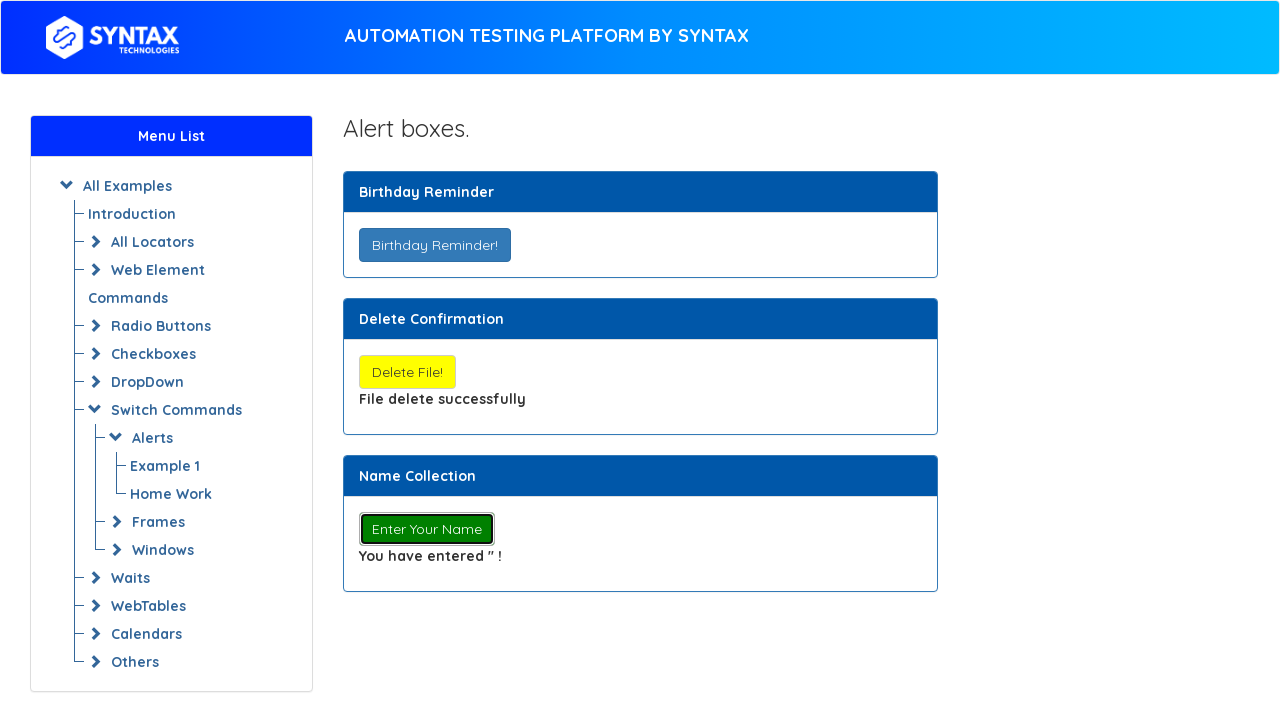

Printed prompt dialog result
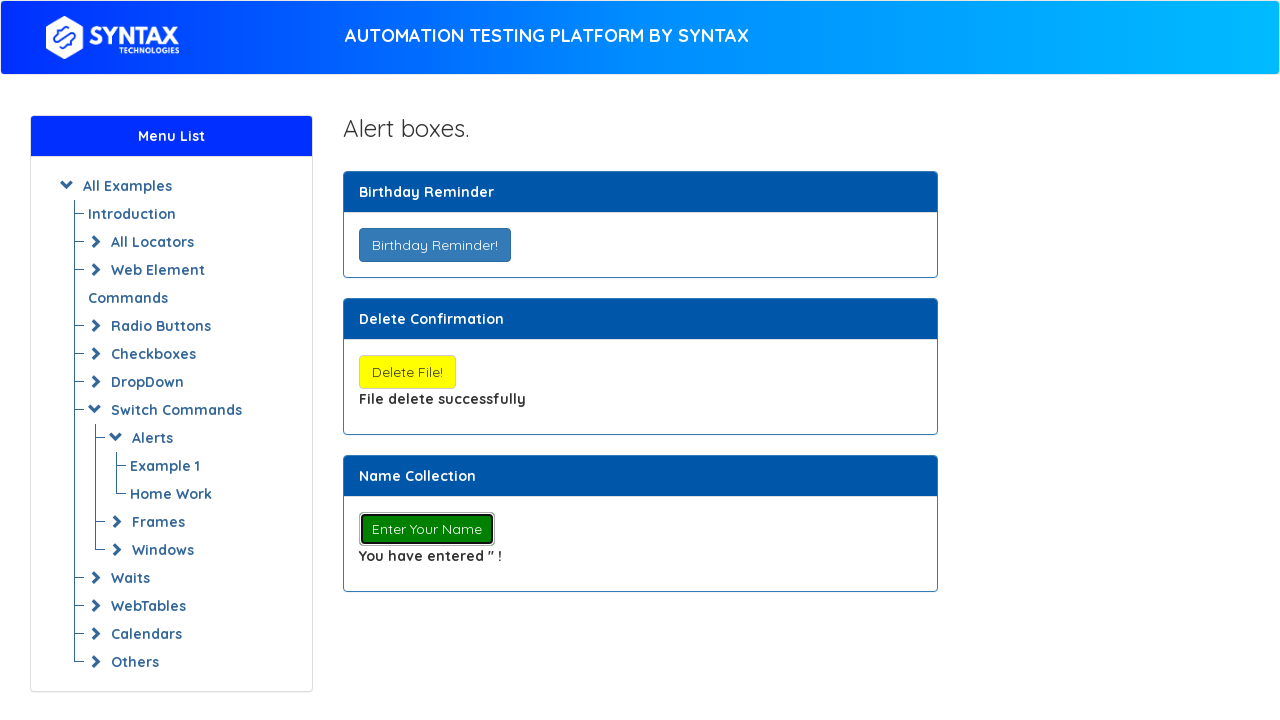

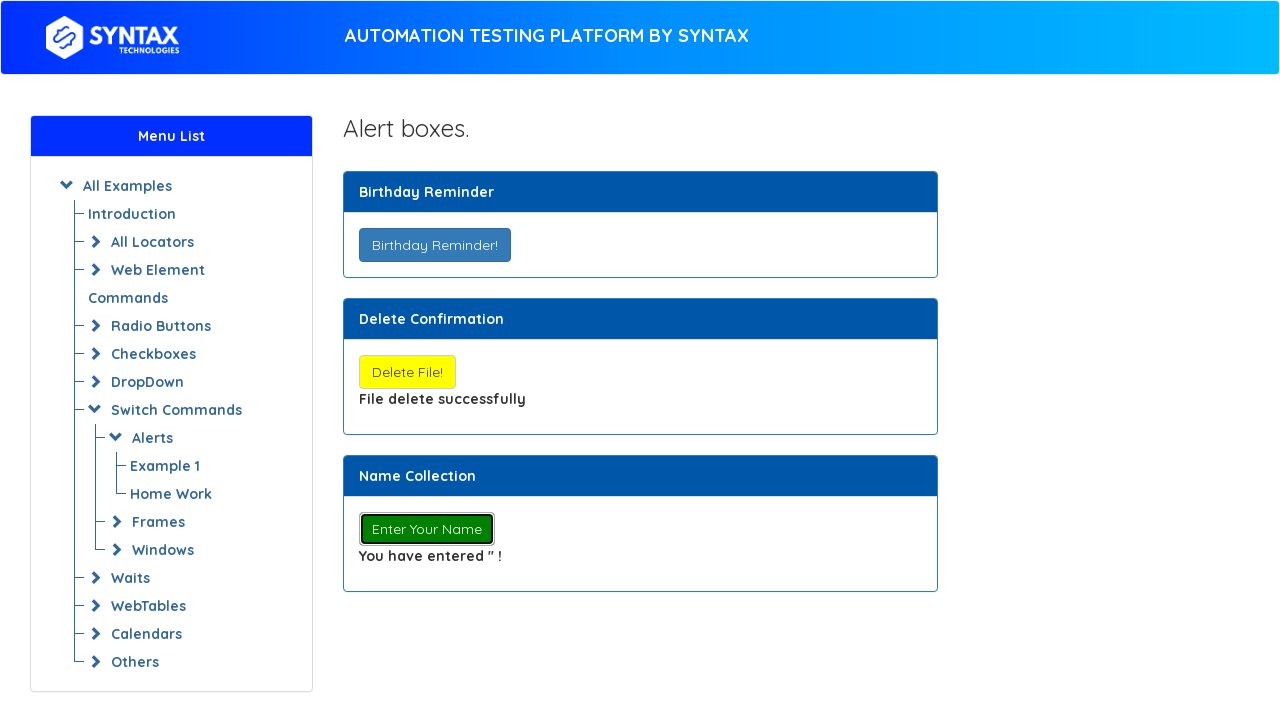